Tests the registration page by clicking register button without filling any fields and verifying error messages are displayed for all required fields

Starting URL: https://parabank.parasoft.com/parabank/index.htm

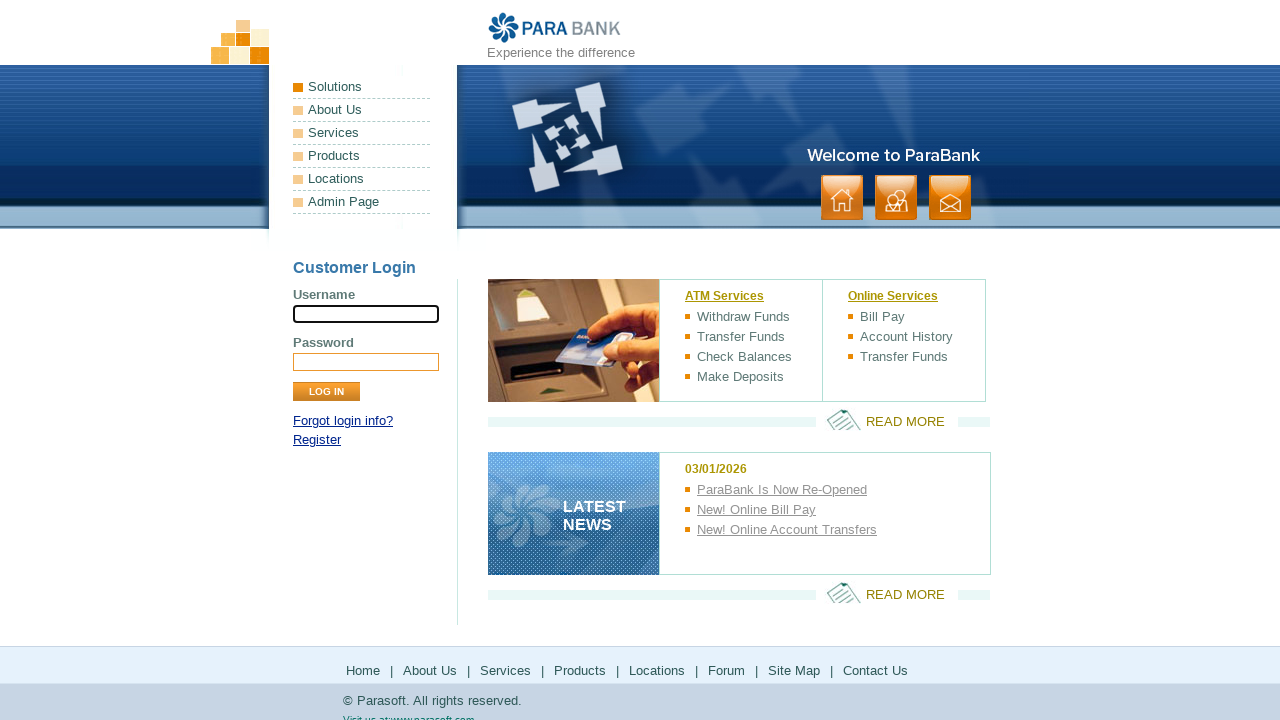

Clicked Register link at (317, 440) on a:has-text("Register")
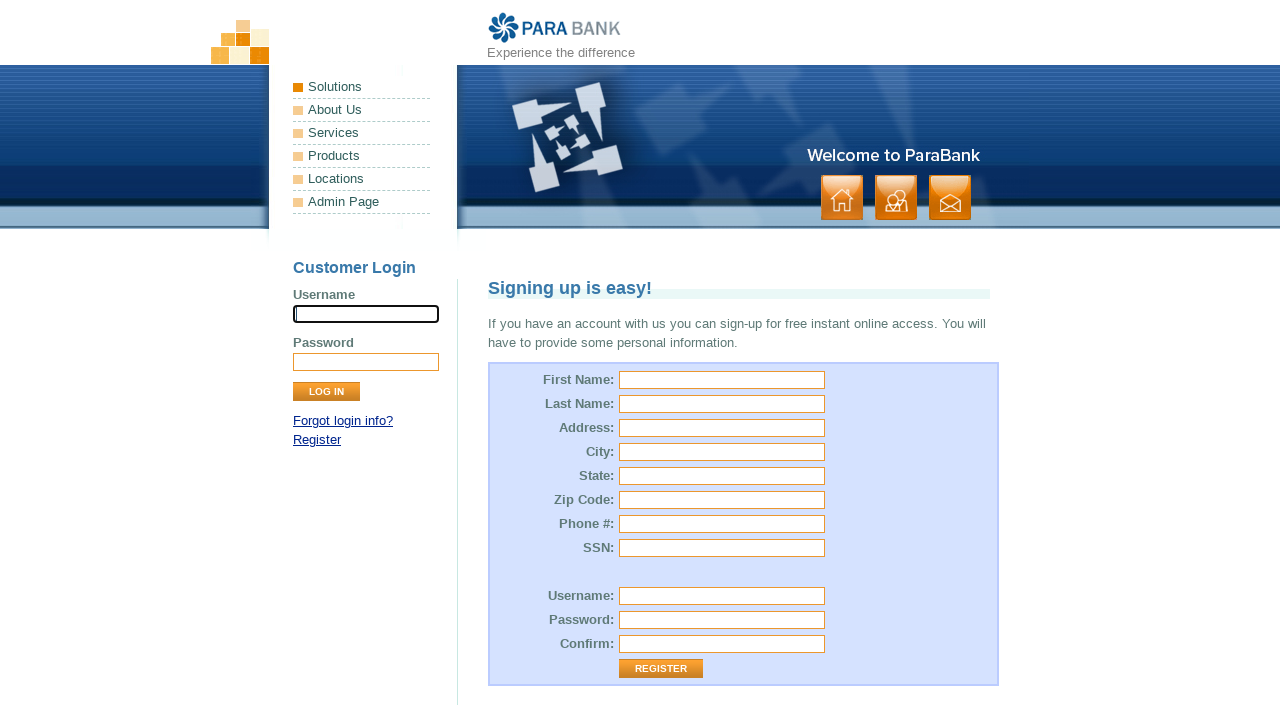

Verified redirected to register page - title element loaded
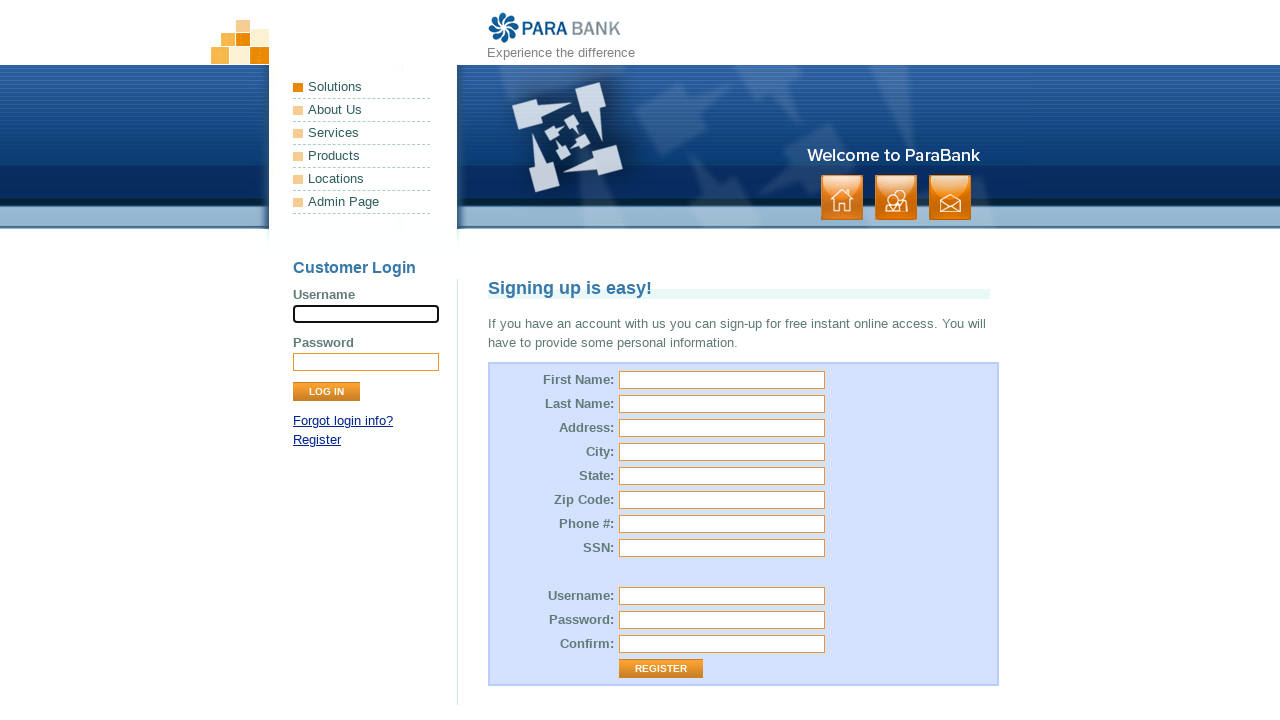

Clicked Register button without filling any fields at (661, 669) on input[value="Register"]
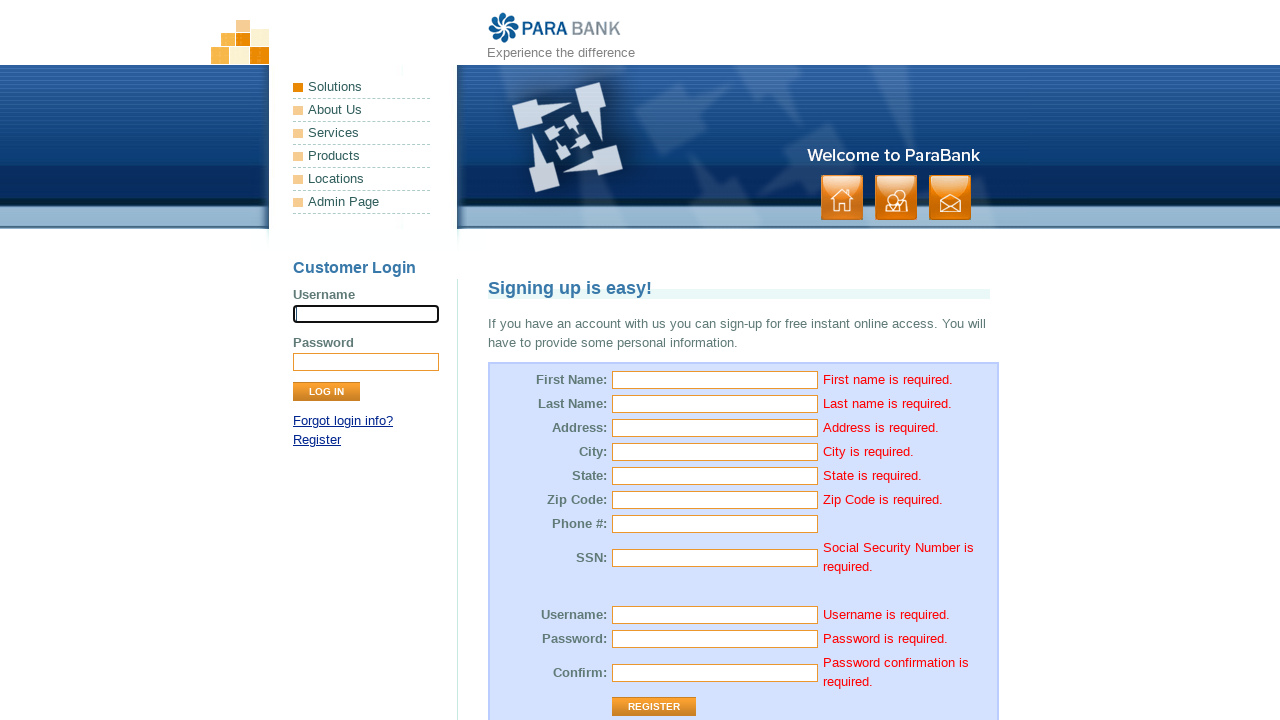

Verified error message displayed for first name field
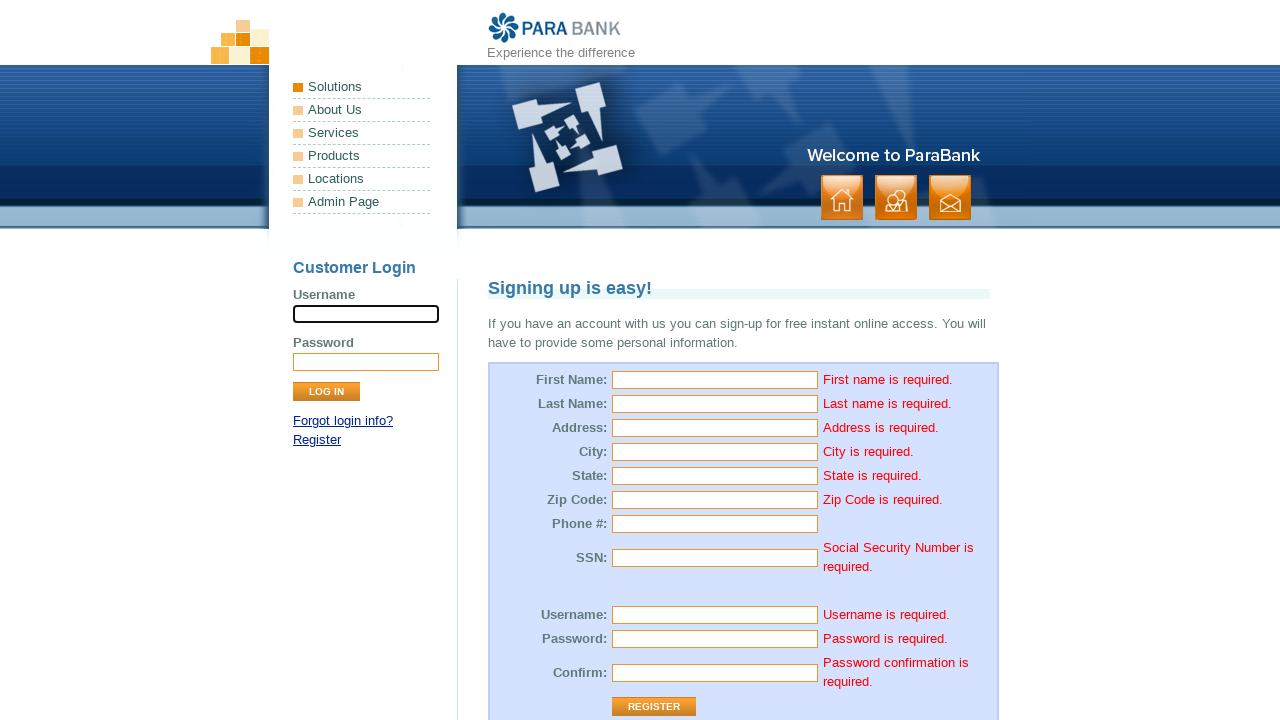

Verified error message displayed for last name field
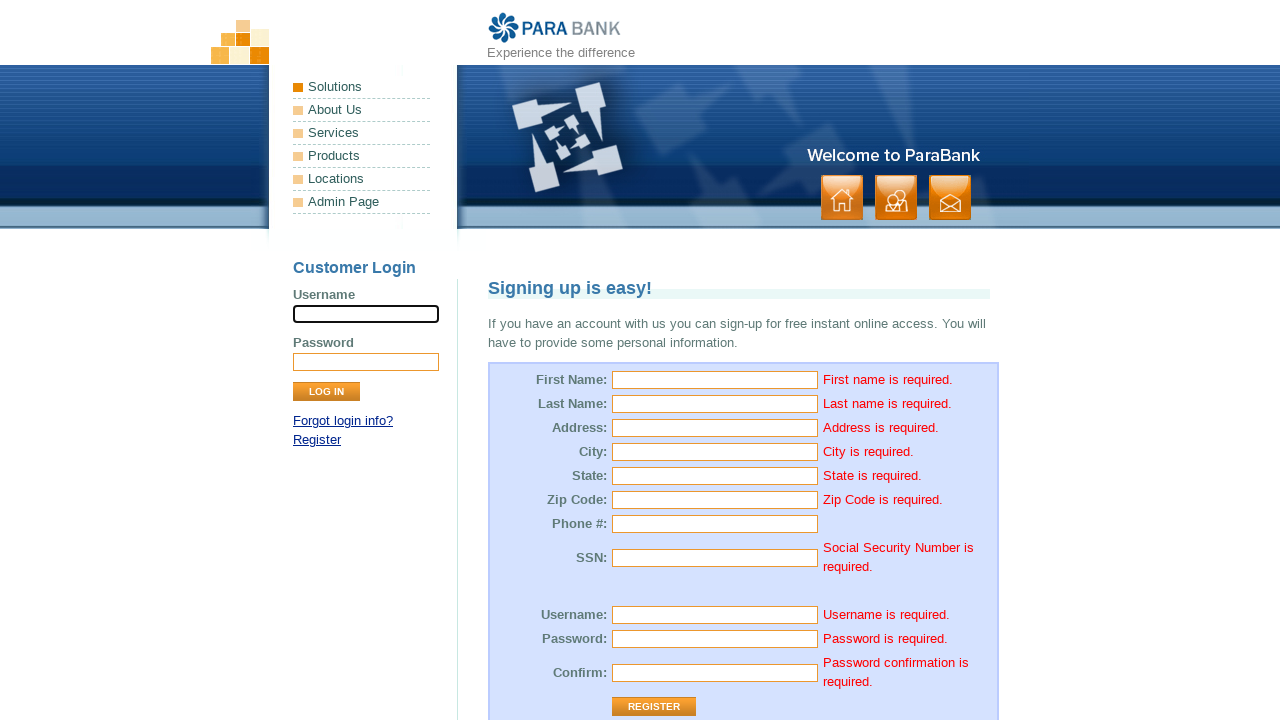

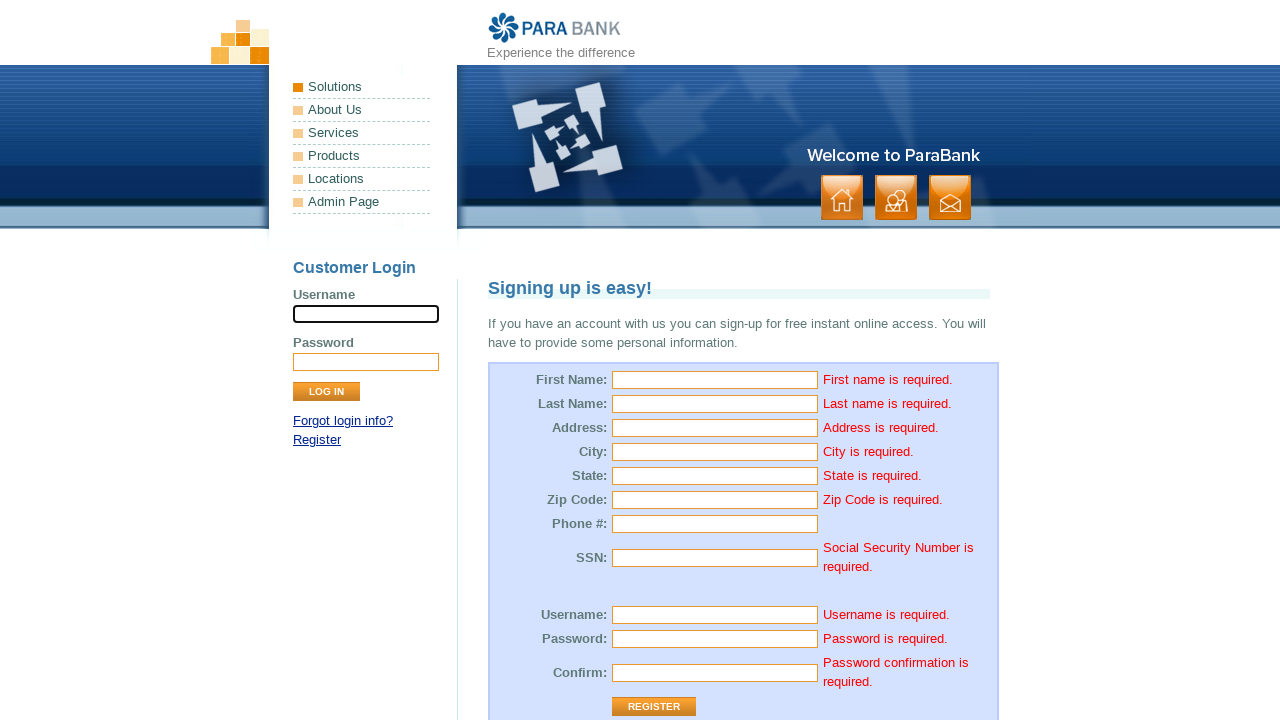